Tests UI controls on a form page by selecting a dropdown option, clicking a radio button, and dismissing a confirmation dialog

Starting URL: https://rahulshettyacademy.com/loginpagePractise/

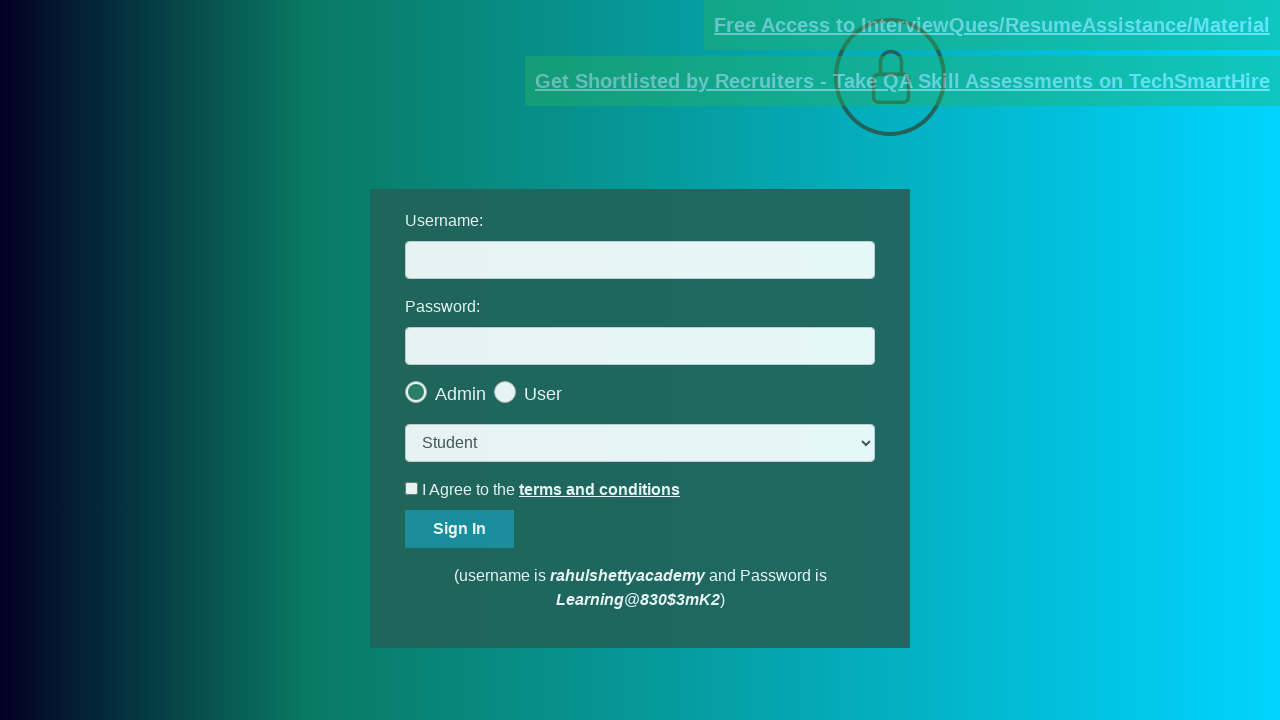

Selected 'consult' option from dropdown on select.form-control
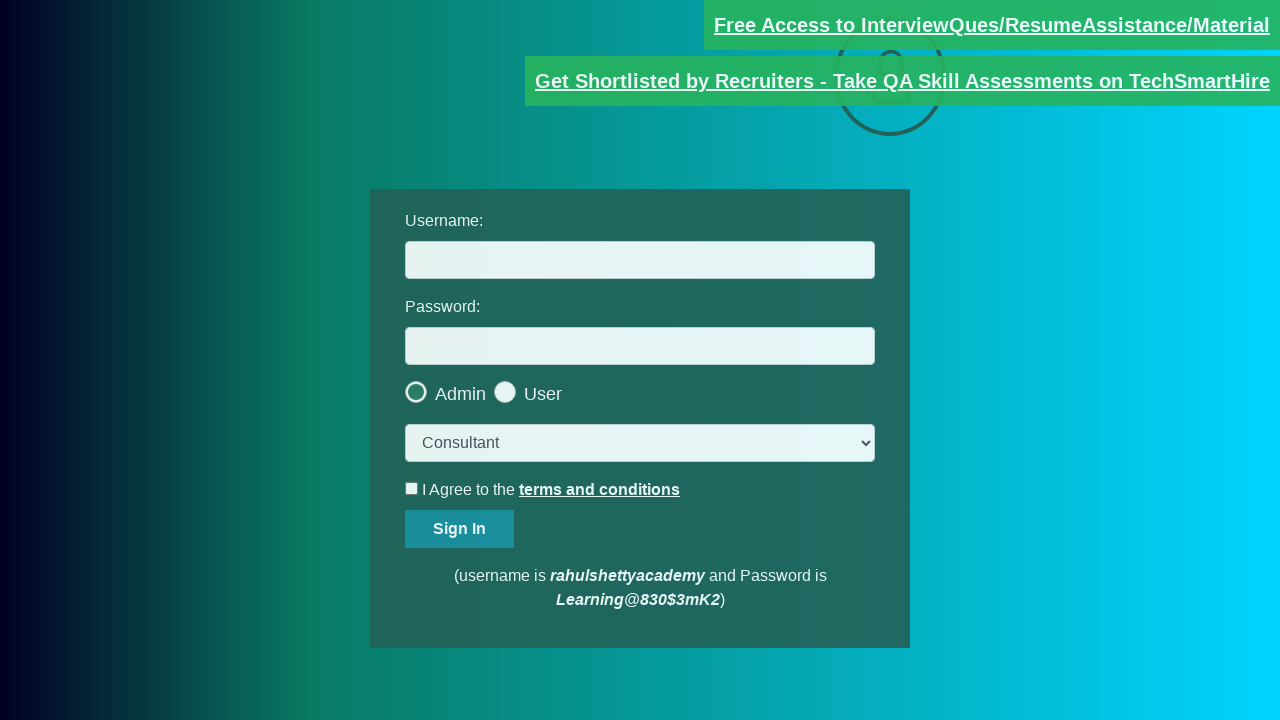

Clicked the last radio button option at (543, 394) on .radiotextsty >> nth=-1
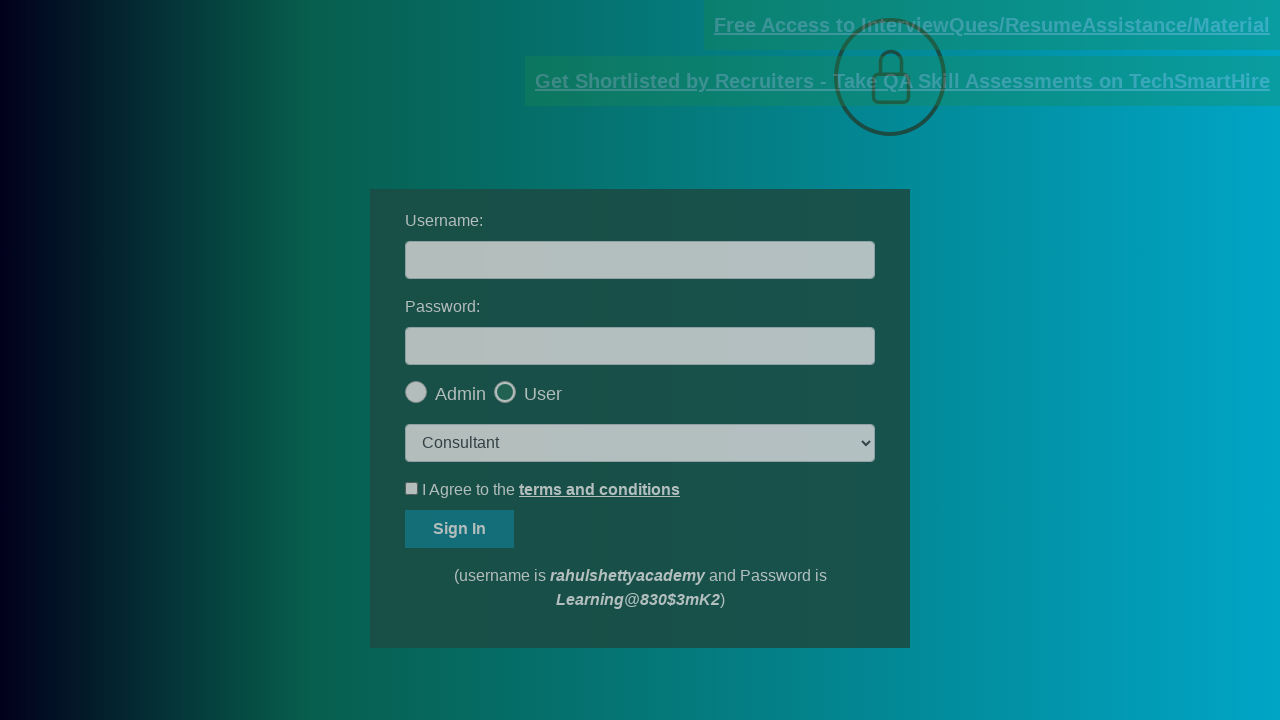

Dismissed confirmation dialog by clicking okay button at (698, 144) on #okayBtn
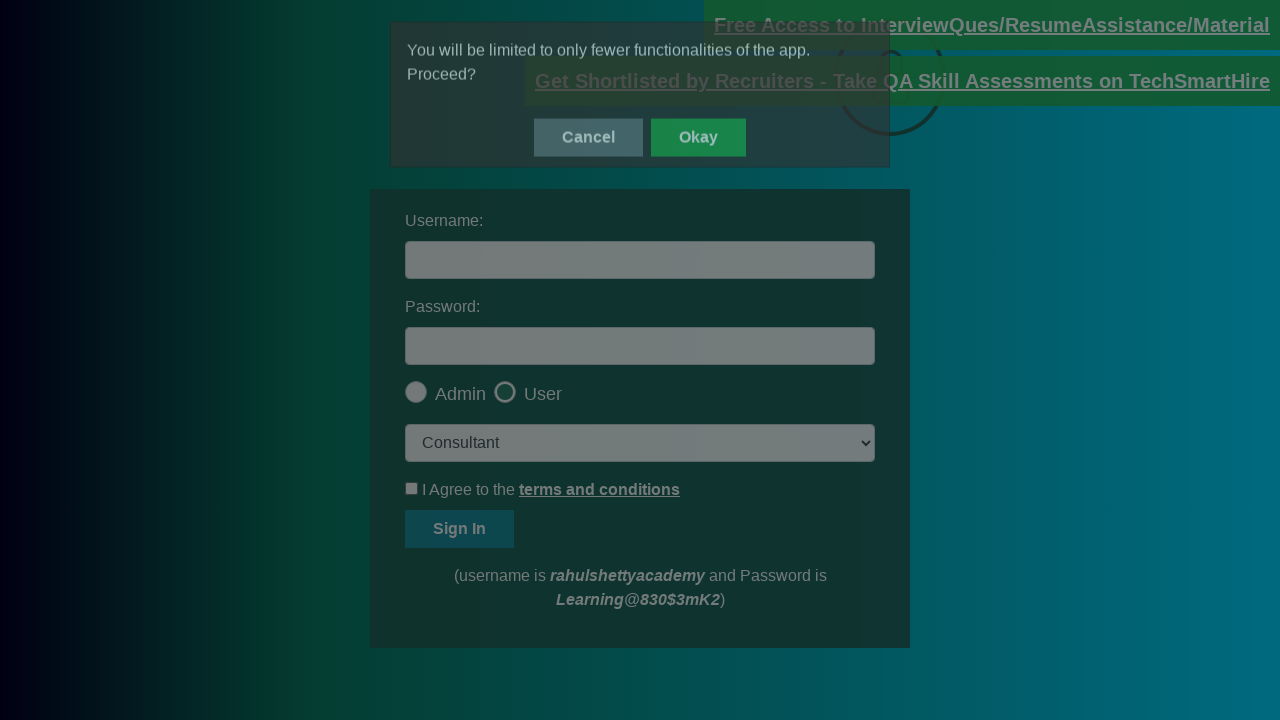

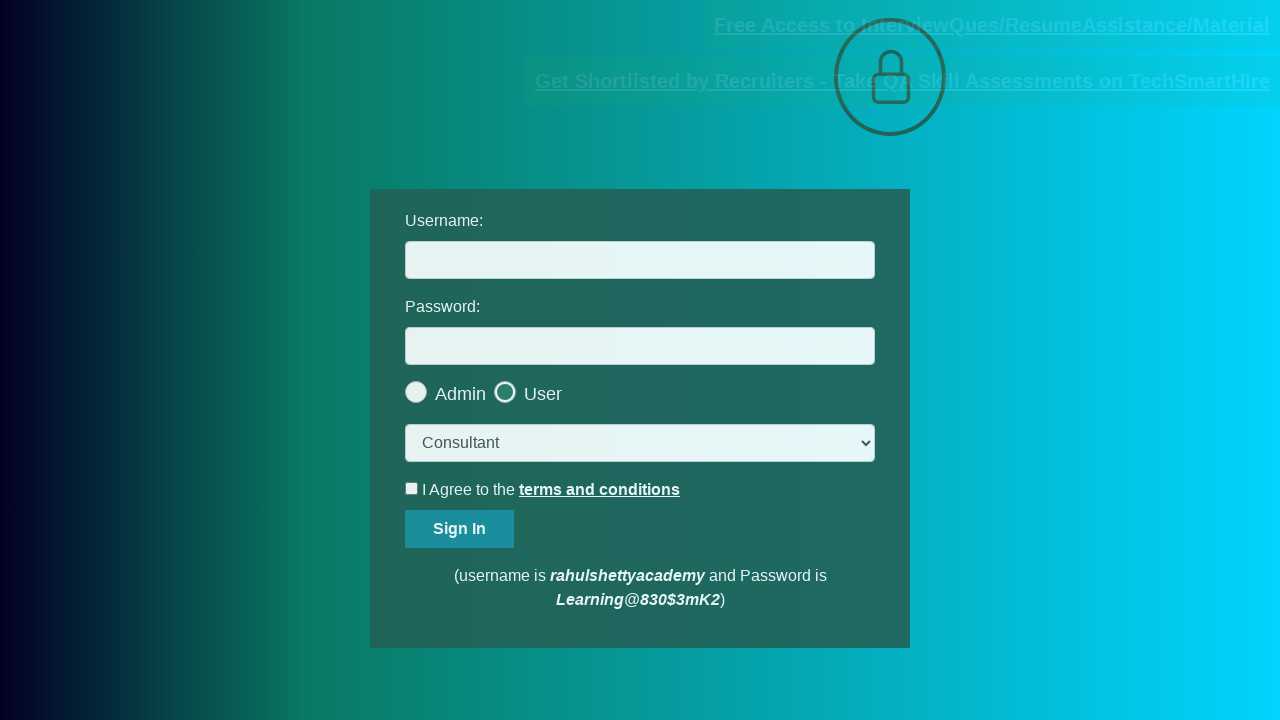